Tests a complete banking workflow on a demo application: creates a new customer account as Bank Manager, opens a bank account, logs in as that customer, performs deposits and withdrawals, and verifies the transaction history.

Starting URL: https://www.globalsqa.com/angularJs-protractor/BankingProject/#/login

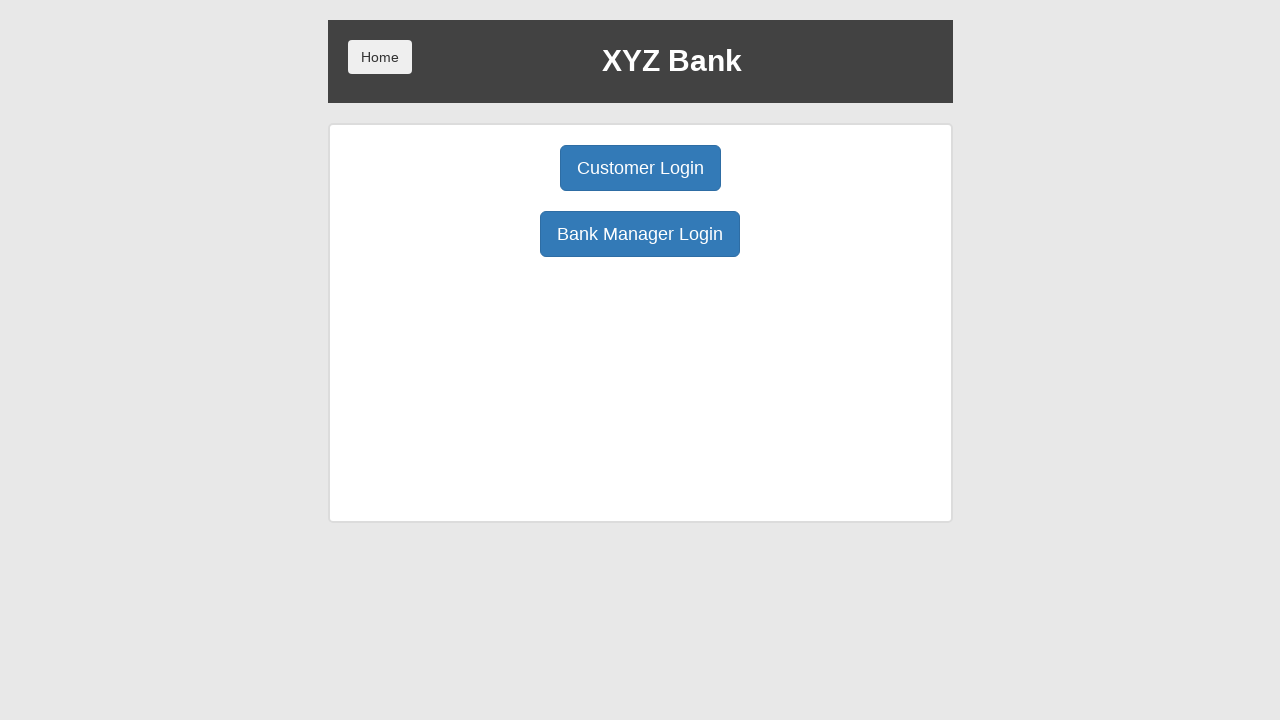

Clicked Bank Manager Login button at (640, 234) on xpath=/html/body/div/div/div[2]/div/div[1]/div[2]/button
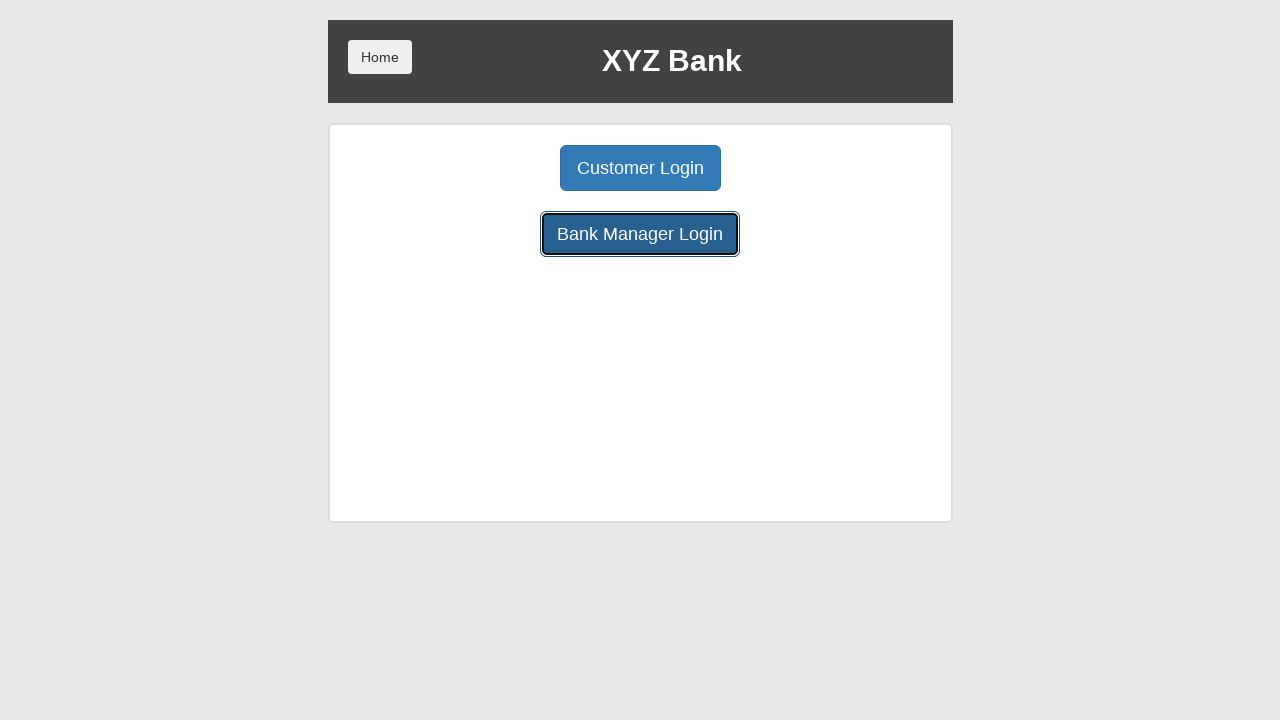

Clicked Add Customer tab at (502, 168) on xpath=/html/body/div/div/div[2]/div/div[1]/button[1]
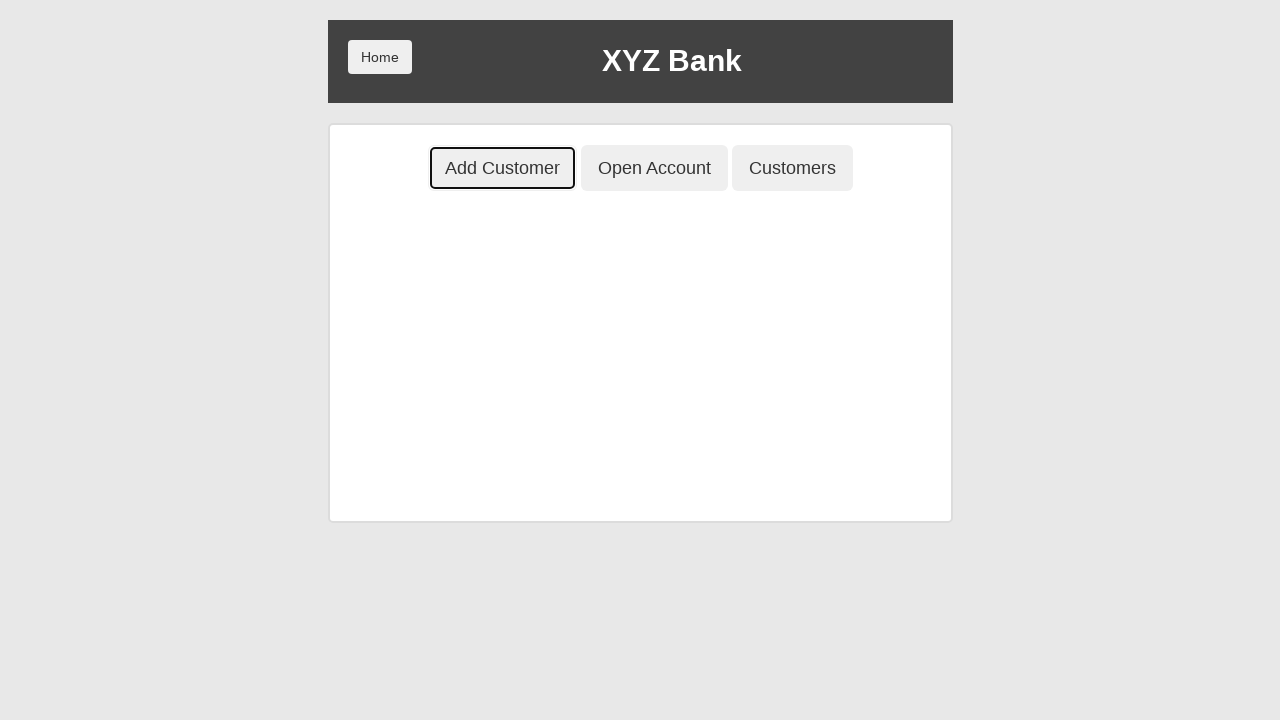

Entered first name 'Bruce' on xpath=/html/body/div/div/div[2]/div/div[2]/div/div/form/div[1]/input
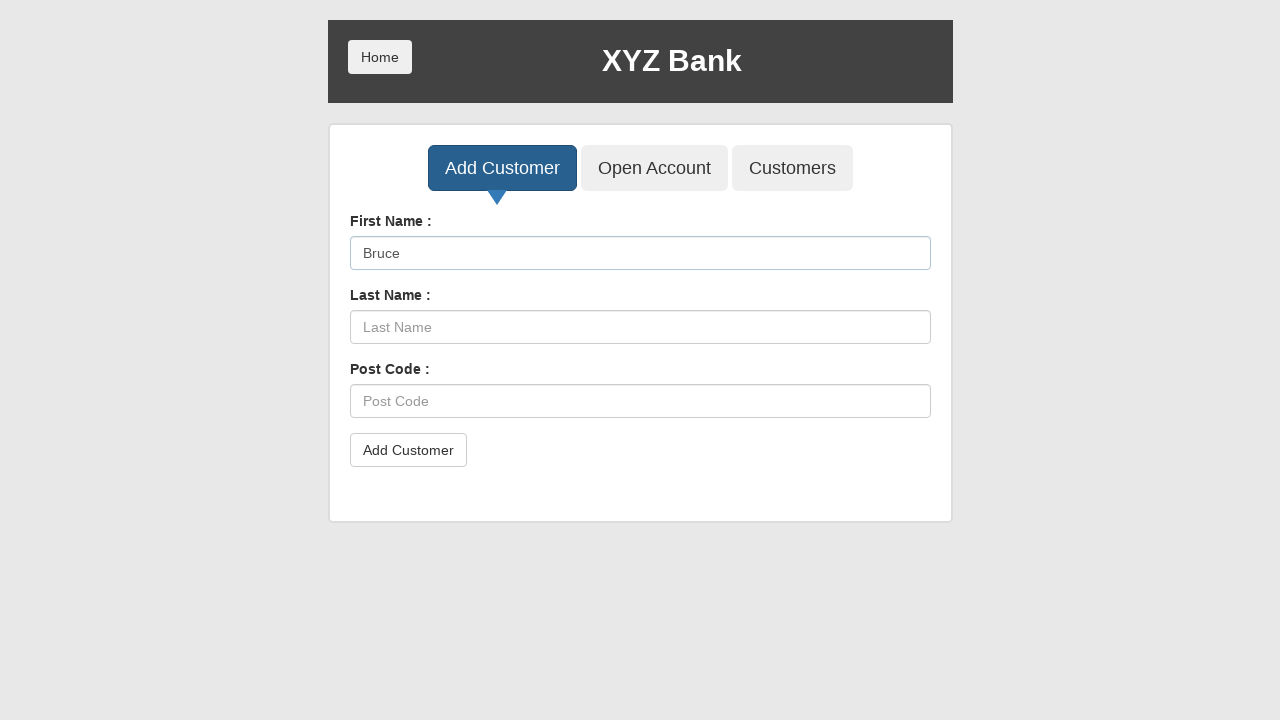

Entered last name 'Wayne' on xpath=/html/body/div/div/div[2]/div/div[2]/div/div/form/div[2]/input
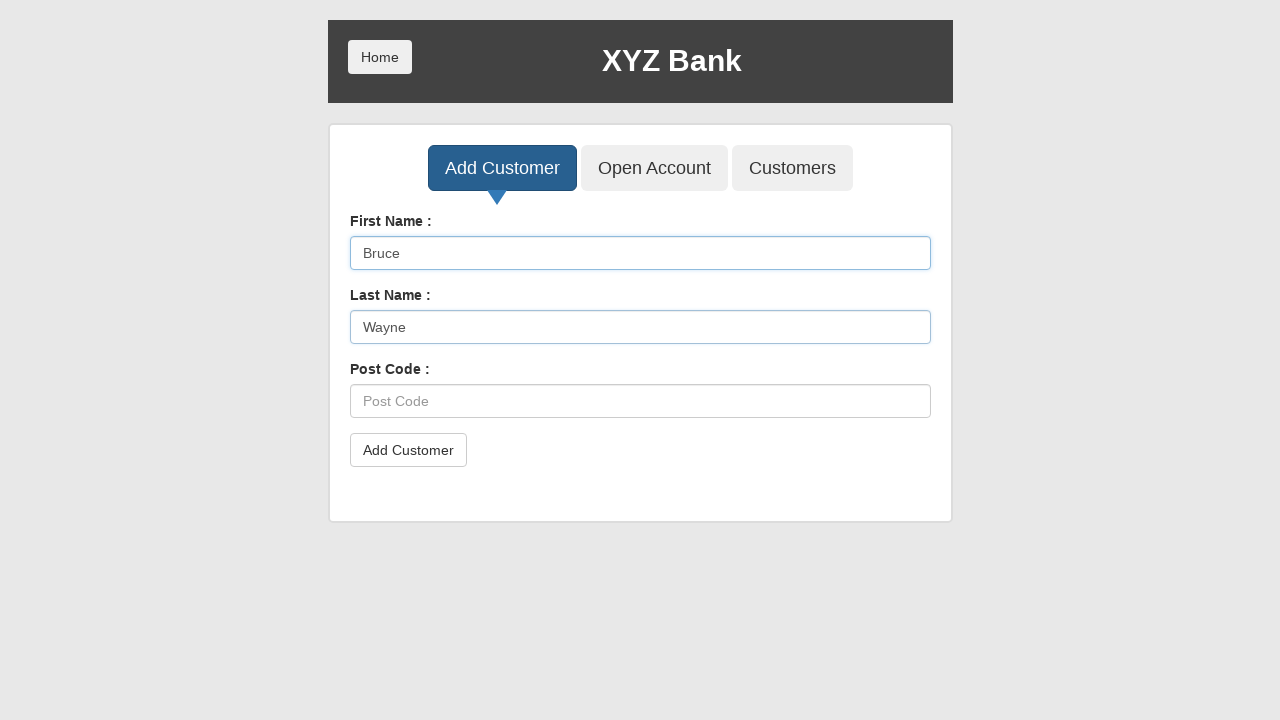

Entered postal code '2606' on xpath=/html/body/div/div/div[2]/div/div[2]/div/div/form/div[3]/input
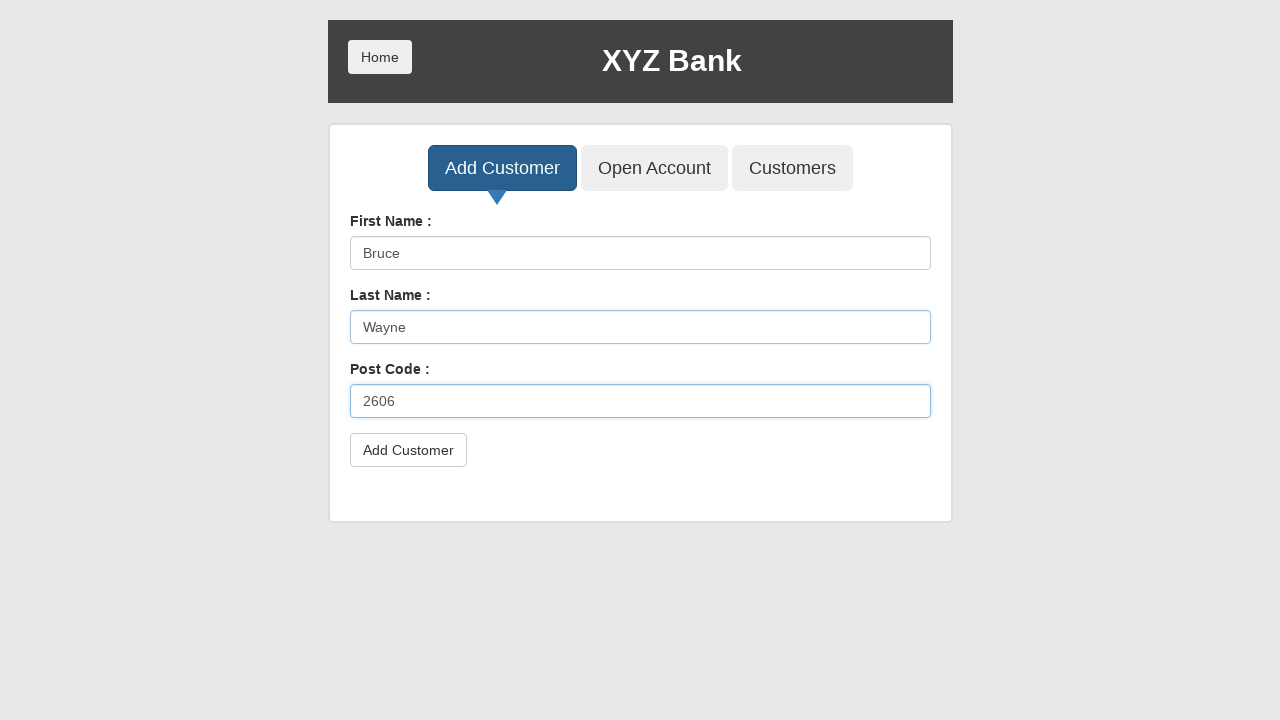

Clicked Add Customer button at (408, 450) on xpath=/html/body/div/div/div[2]/div/div[2]/div/div/form/button
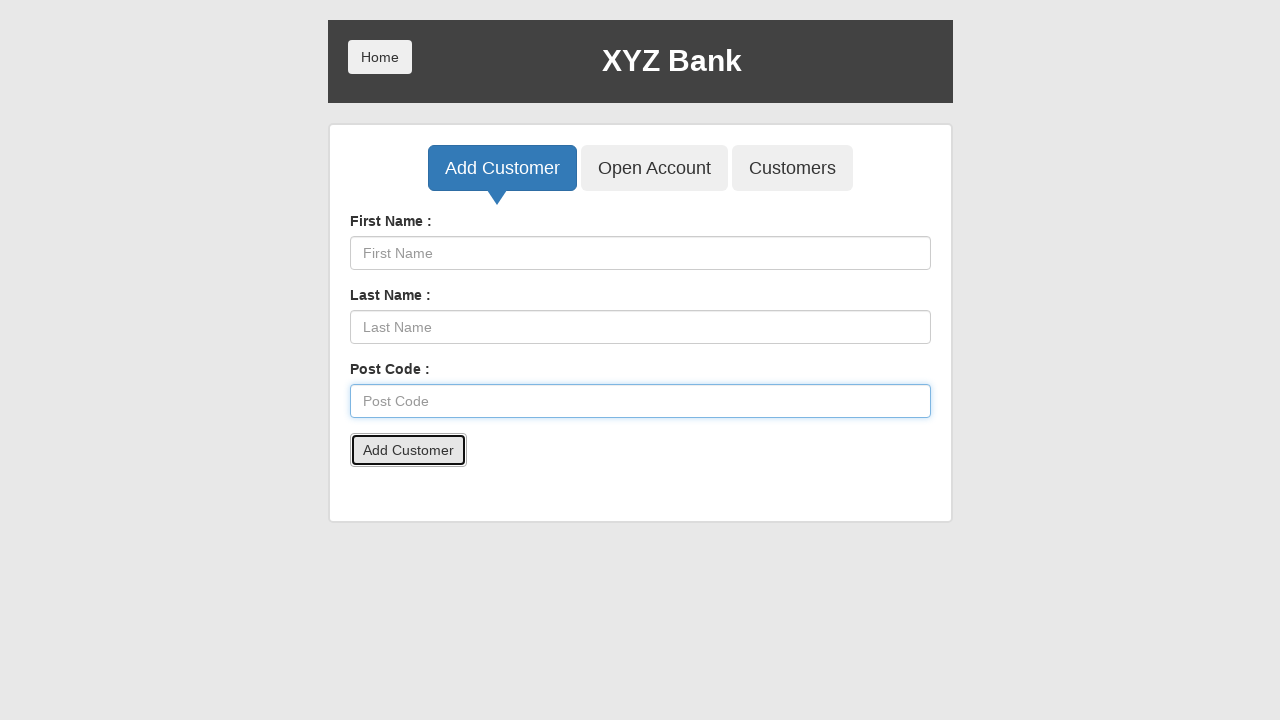

Set up dialog handler to accept alerts
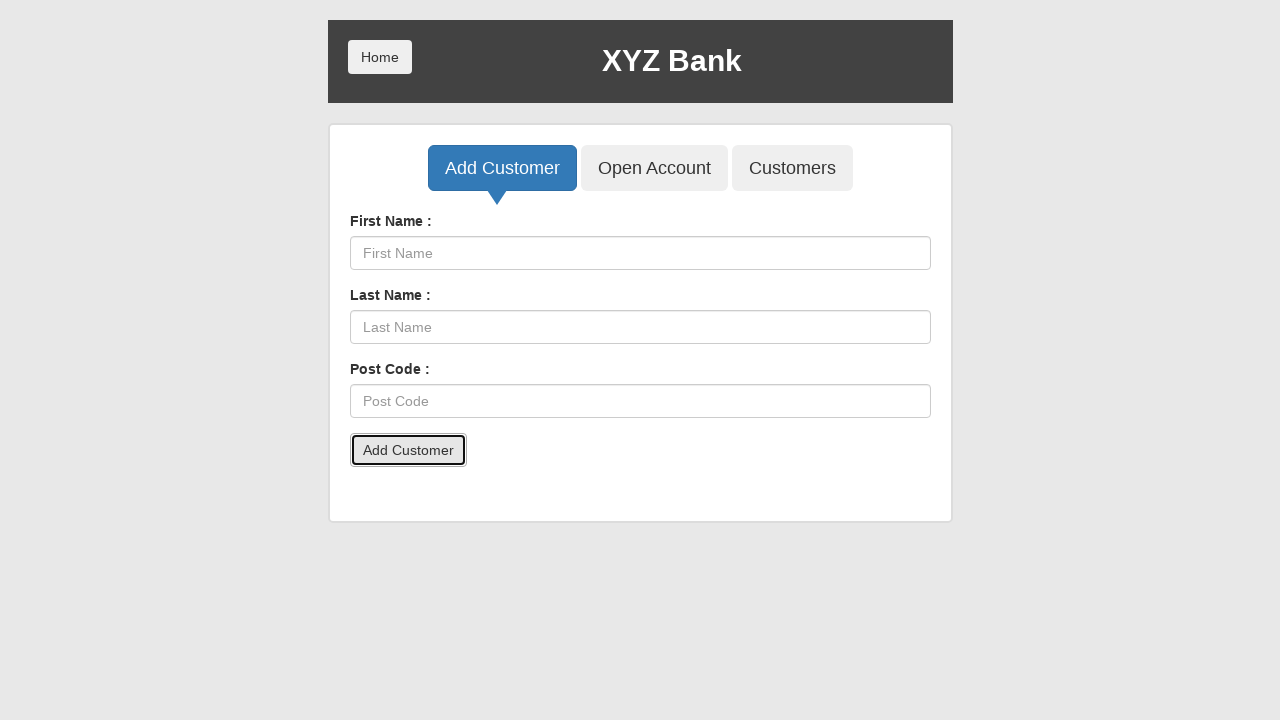

Waited 500ms for customer creation confirmation
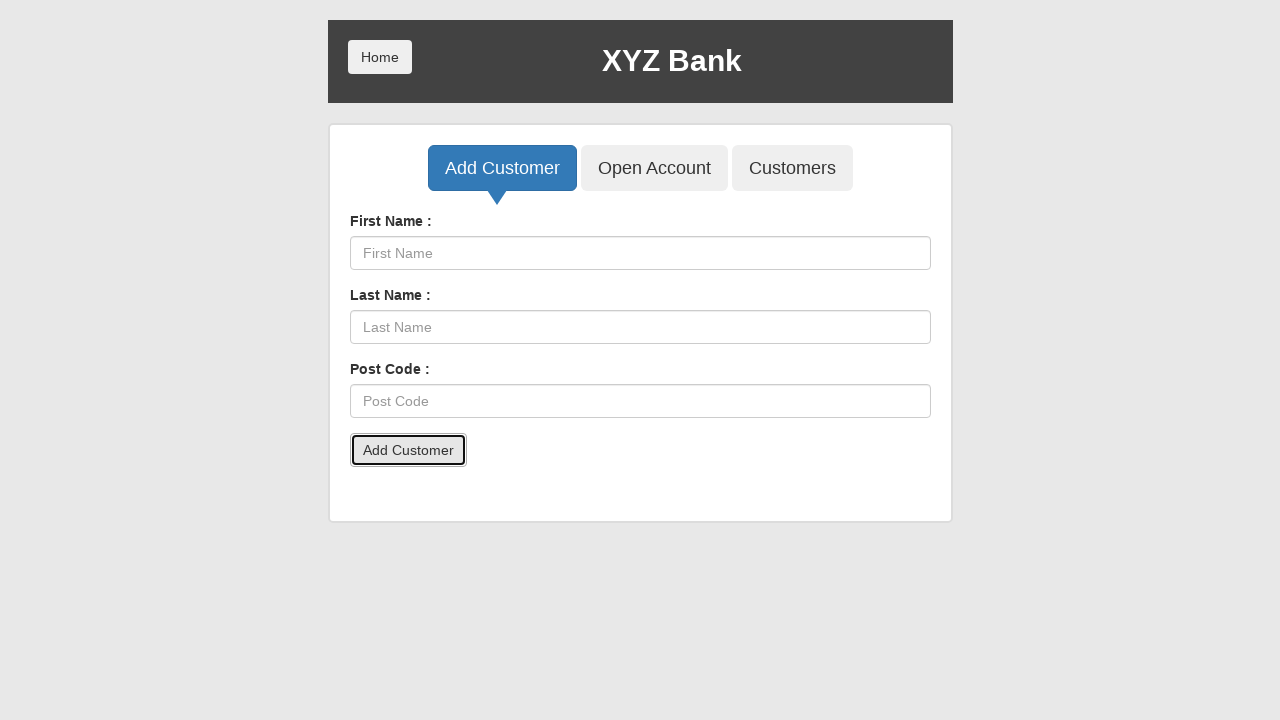

Clicked Open Account tab at (654, 168) on xpath=/html/body/div/div/div[2]/div/div[1]/button[2]
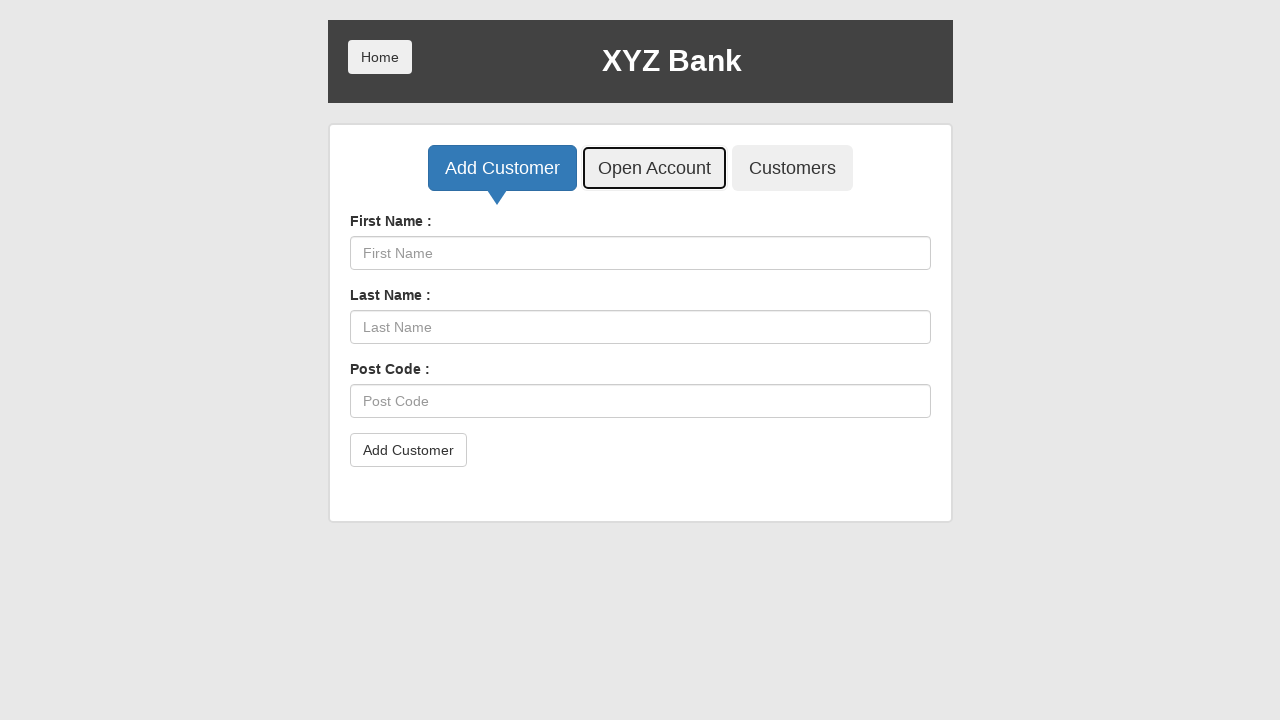

Selected customer 'Bruce Wayne' from dropdown on #userSelect
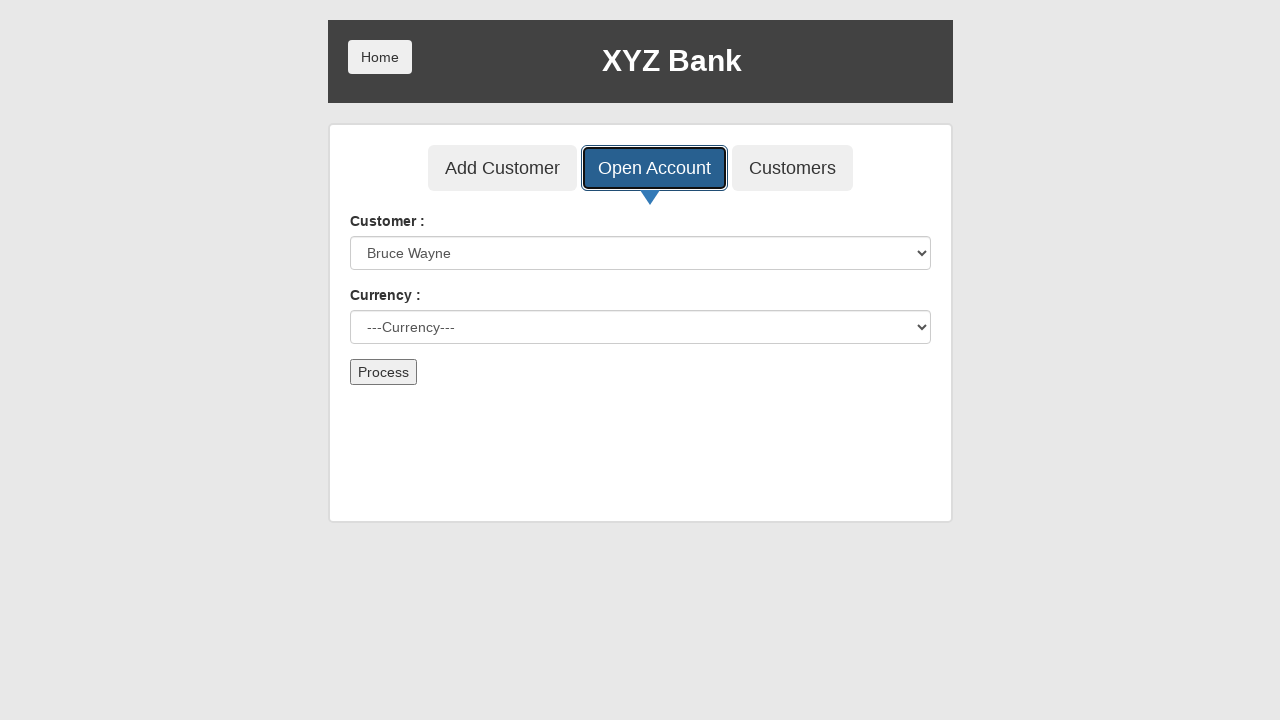

Selected currency 'Dollar' from dropdown on #currency
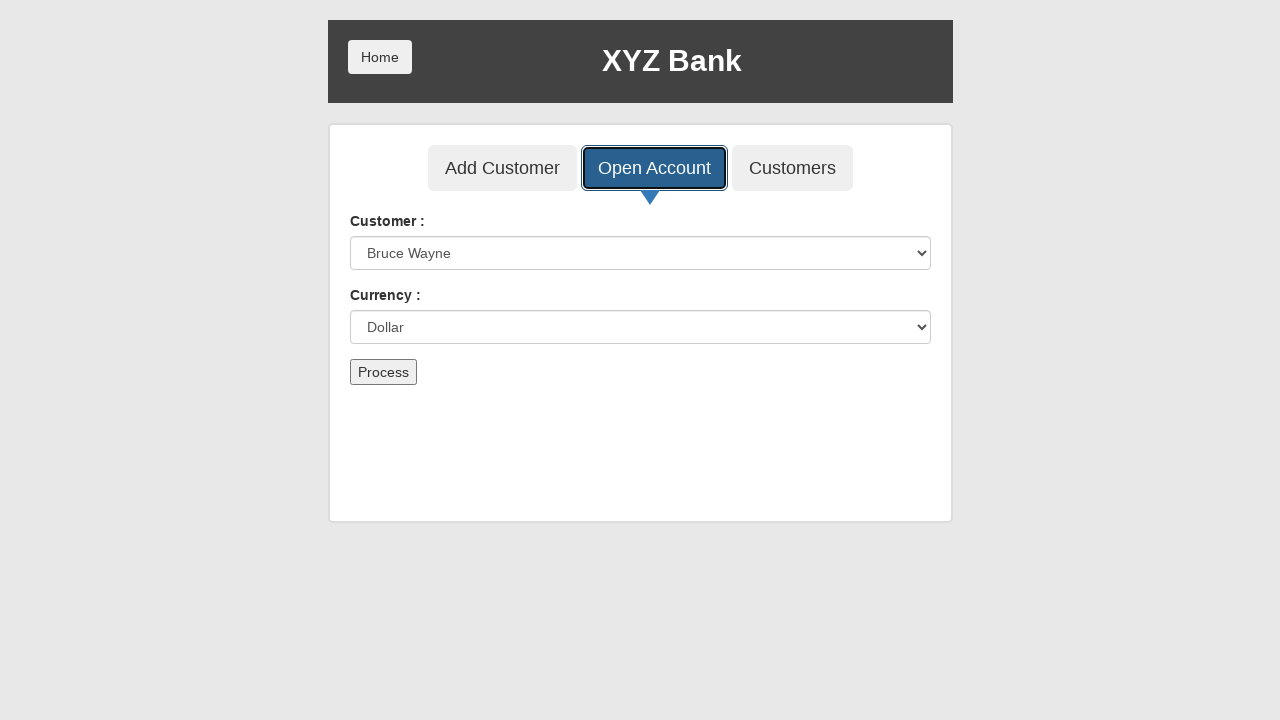

Clicked Process button to open account at (383, 372) on xpath=/html/body/div/div/div[2]/div/div[2]/div/div/form/button
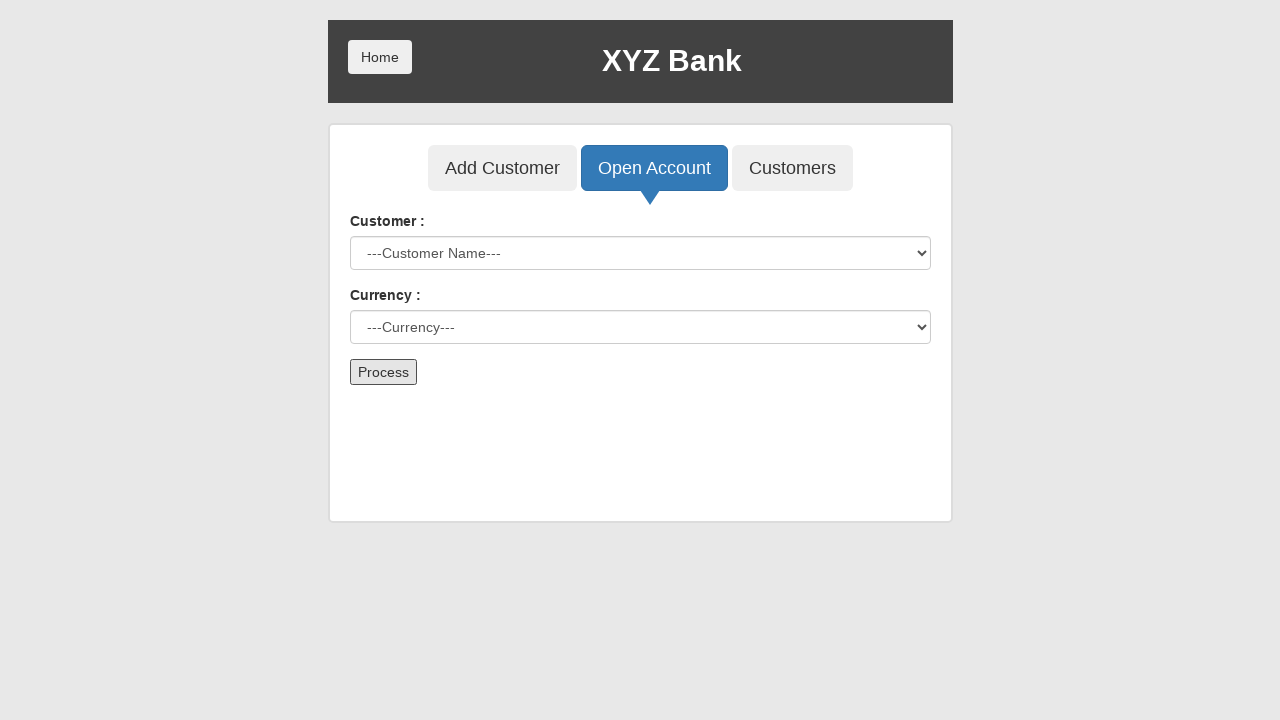

Waited 500ms for account creation confirmation
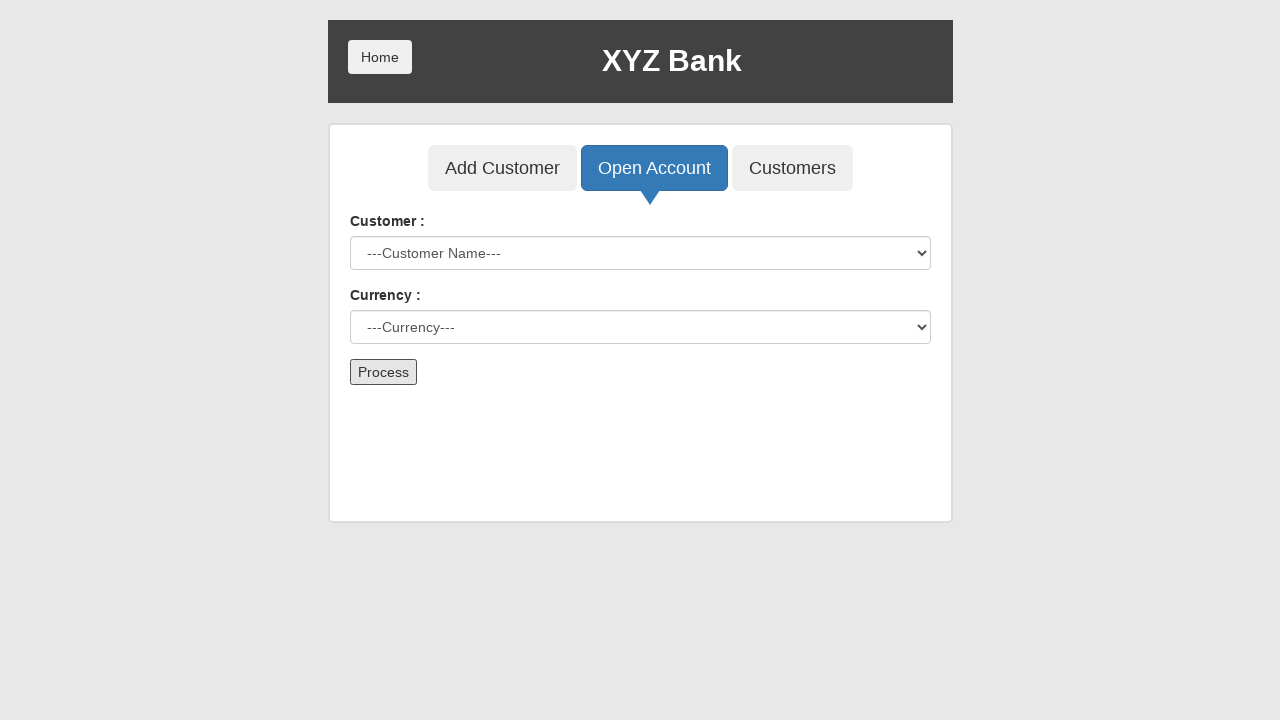

Clicked Home button to return to homepage at (380, 57) on xpath=/html/body/div/div/div[1]/button[1]
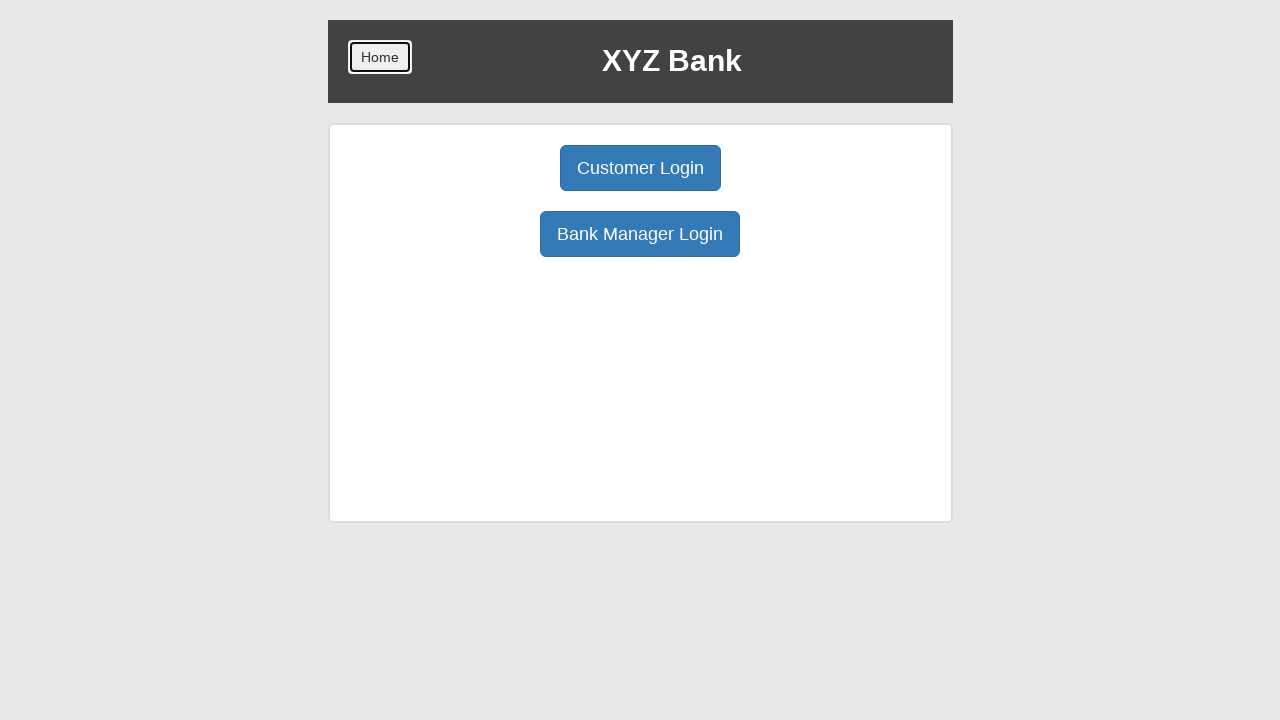

Clicked Customer Login button at (640, 168) on xpath=/html/body/div/div/div[2]/div/div[1]/div[1]/button
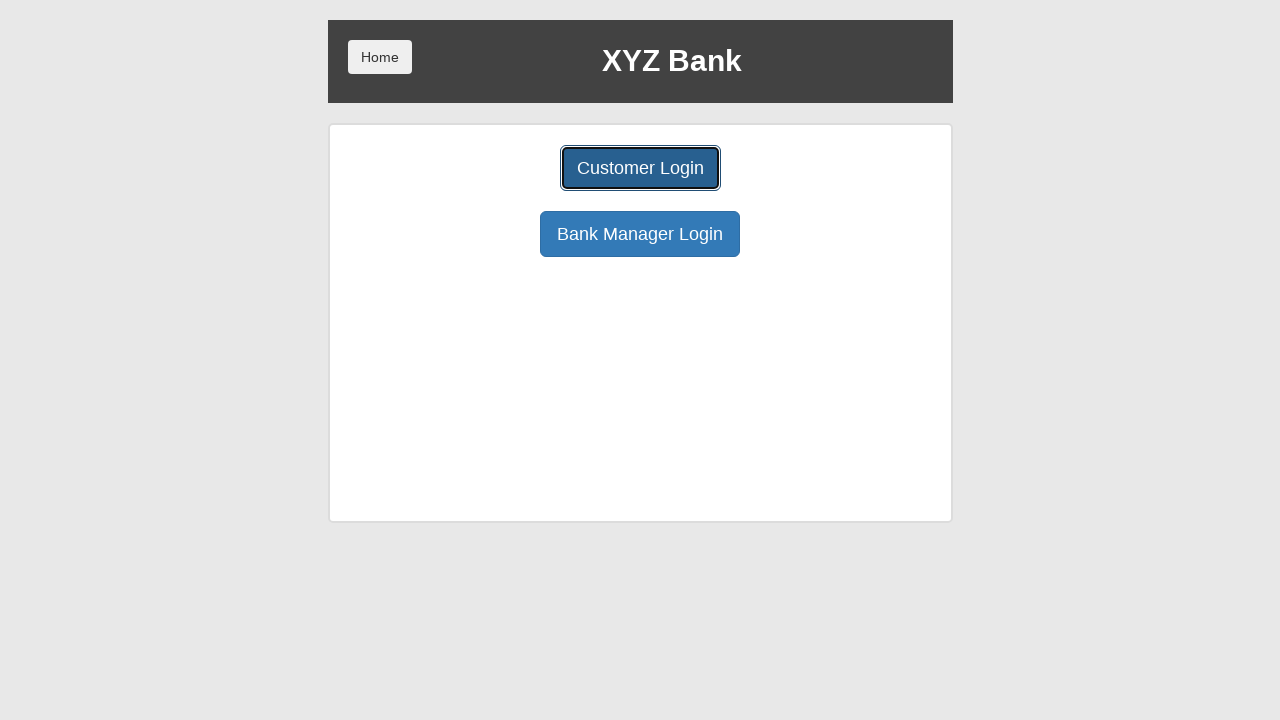

Selected customer 'Bruce Wayne' from login dropdown on #userSelect
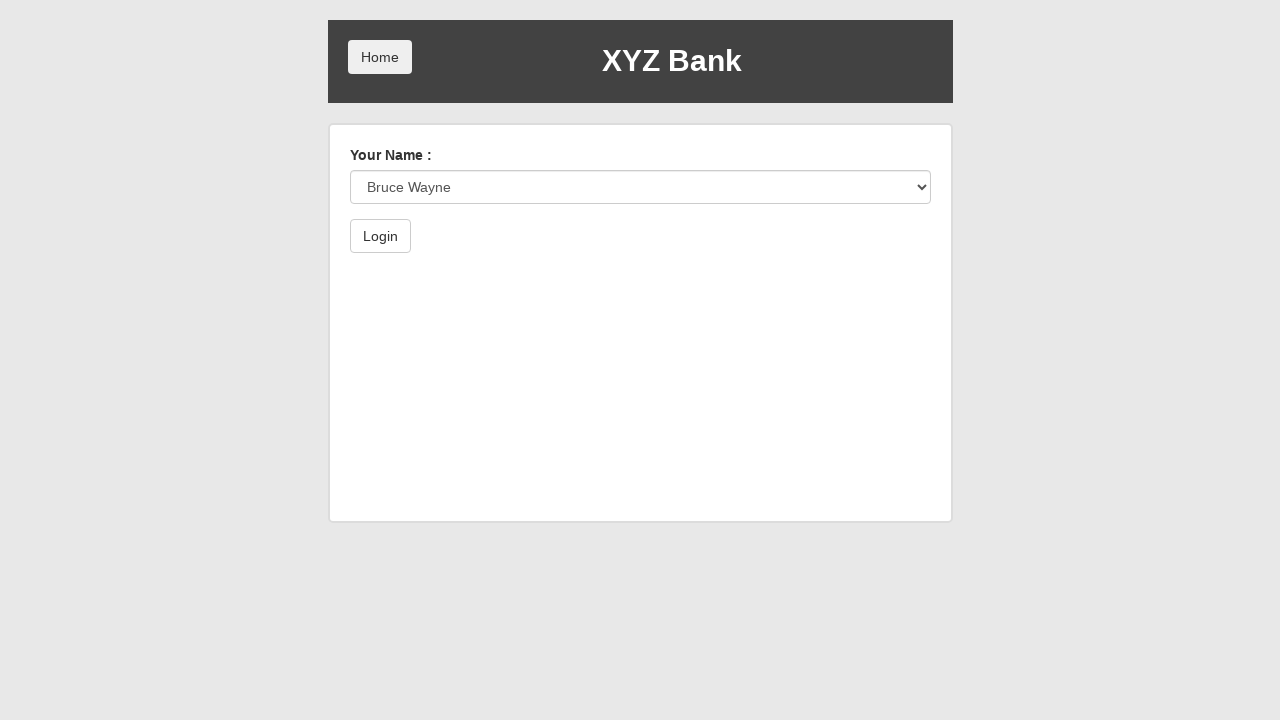

Clicked Login button to authenticate as Bruce Wayne at (380, 236) on xpath=/html/body/div/div/div[2]/div/form/button
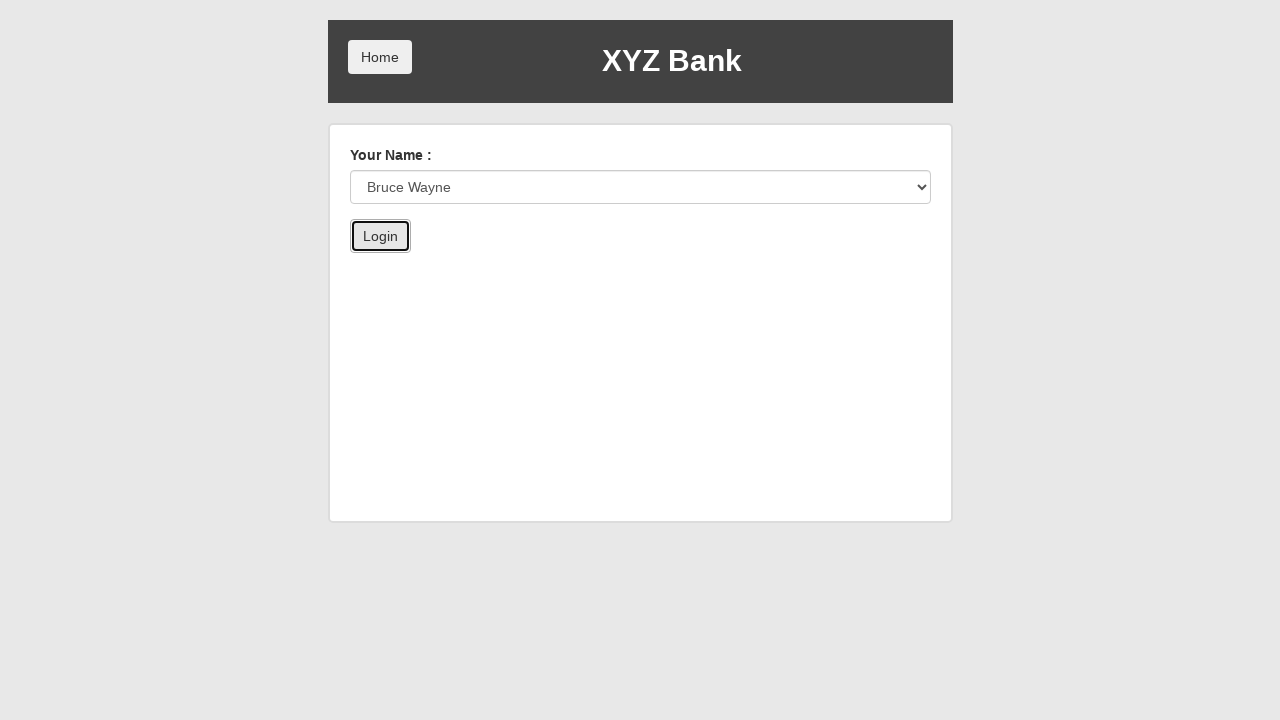

Clicked Deposit tab at (652, 264) on xpath=/html/body/div/div/div[2]/div/div[3]/button[2]
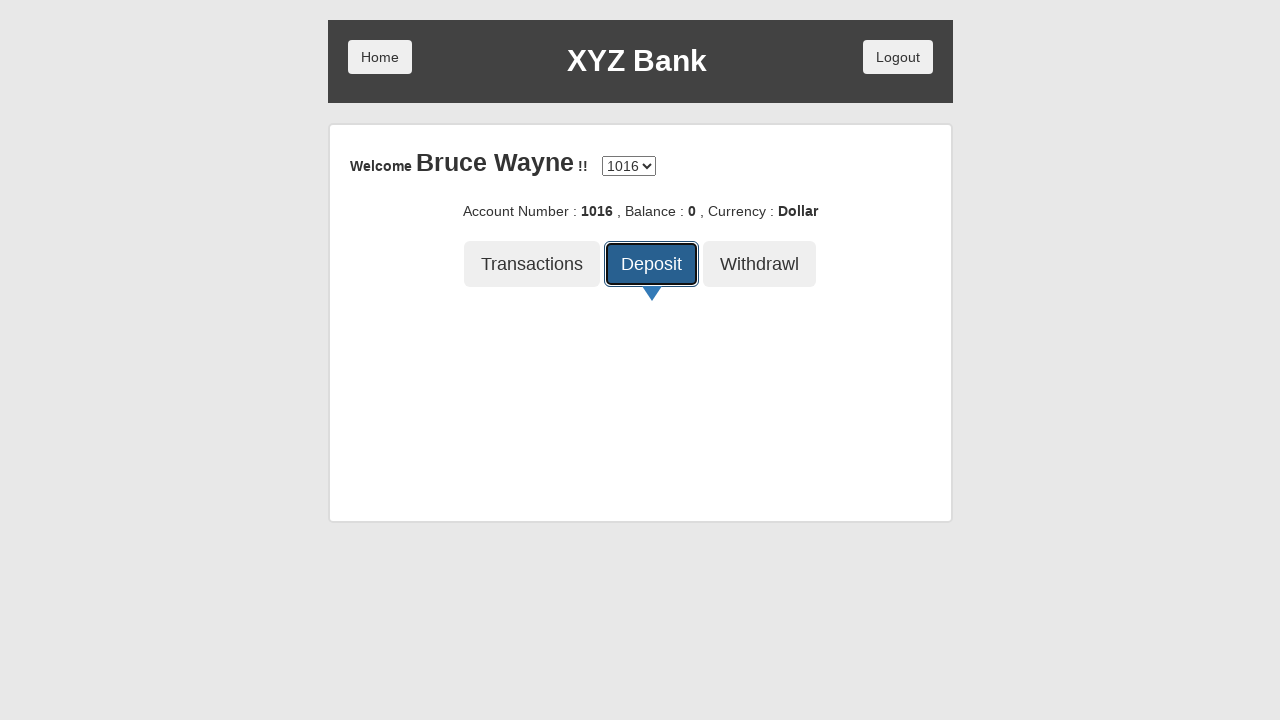

Entered deposit amount '1000' on xpath=/html/body/div/div/div[2]/div/div[4]/div/form/div/input
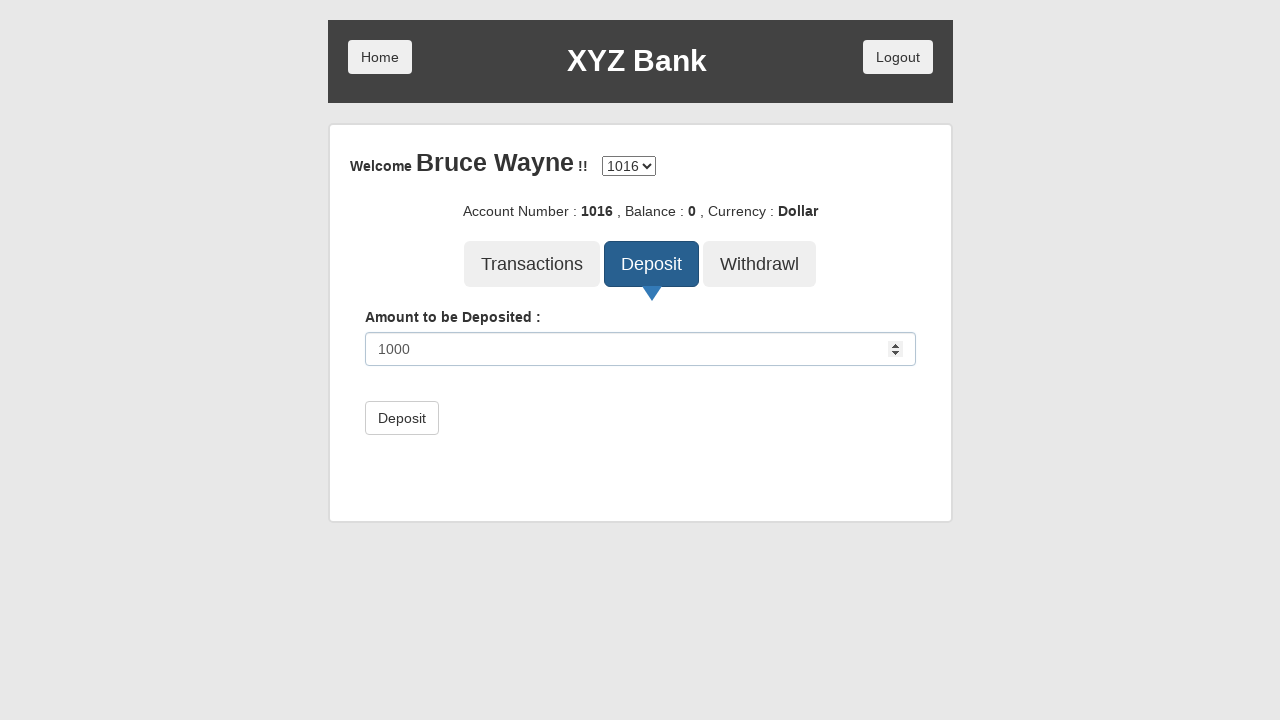

Clicked Deposit button for first deposit of 1000 at (402, 418) on xpath=/html/body/div/div/div[2]/div/div[4]/div/form/button
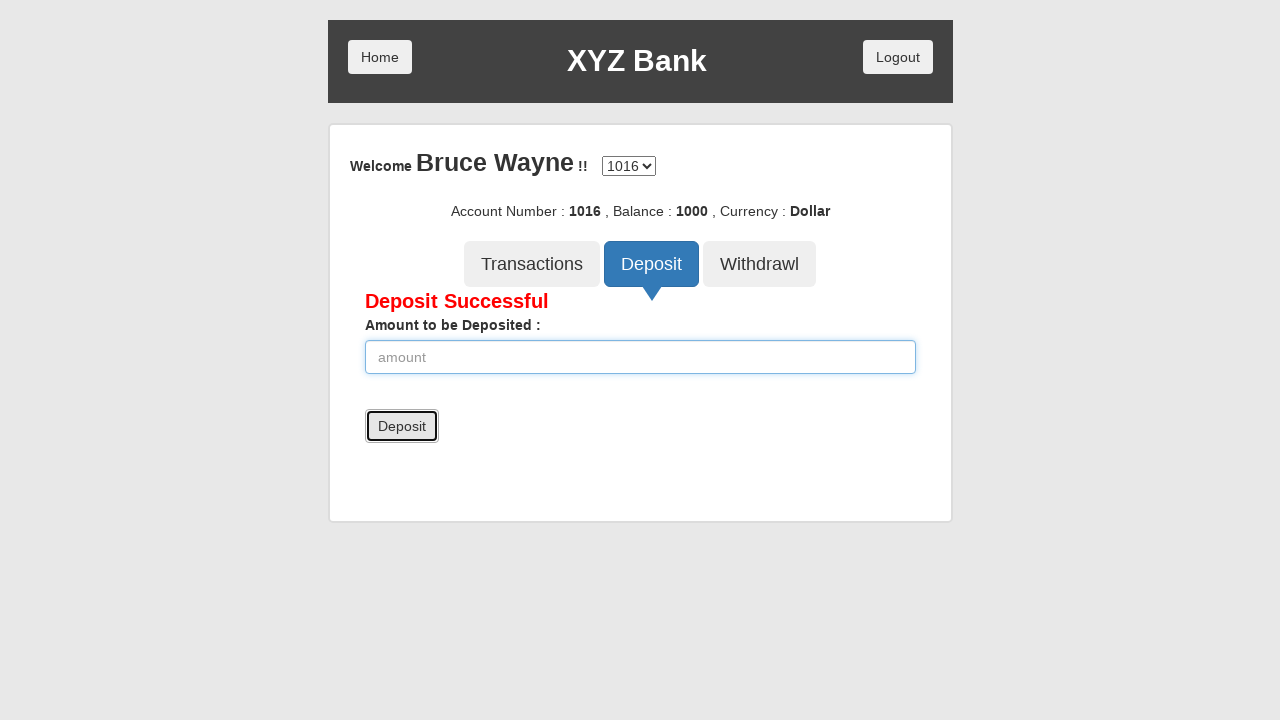

Waited 500ms for first deposit confirmation
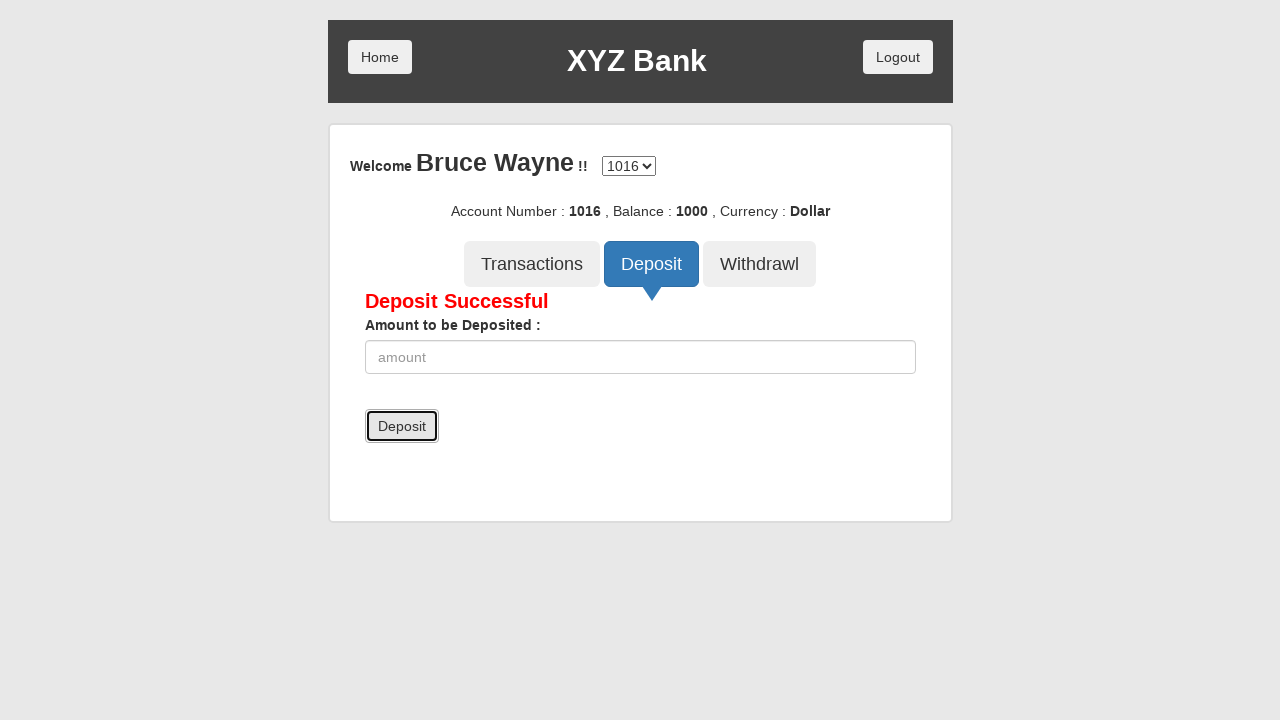

Entered second deposit amount '1000' on xpath=/html/body/div/div/div[2]/div/div[4]/div/form/div/input
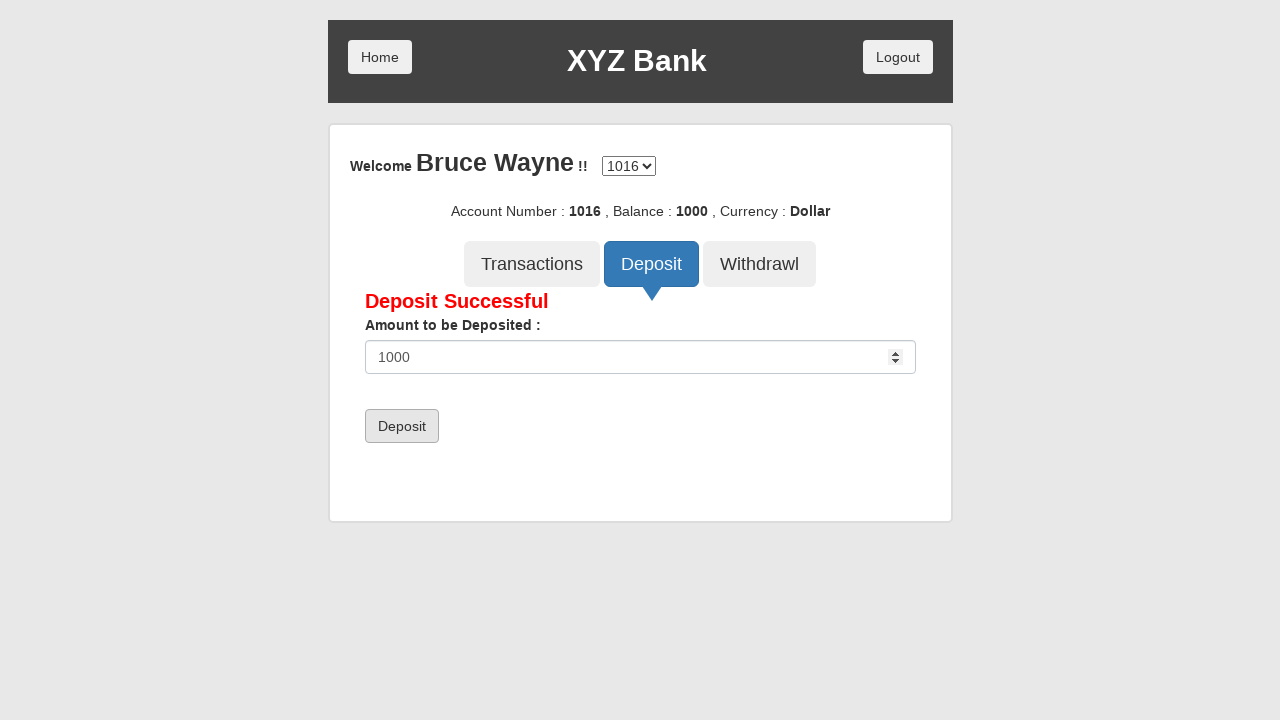

Clicked Deposit button for second deposit of 1000 at (402, 426) on xpath=/html/body/div/div/div[2]/div/div[4]/div/form/button
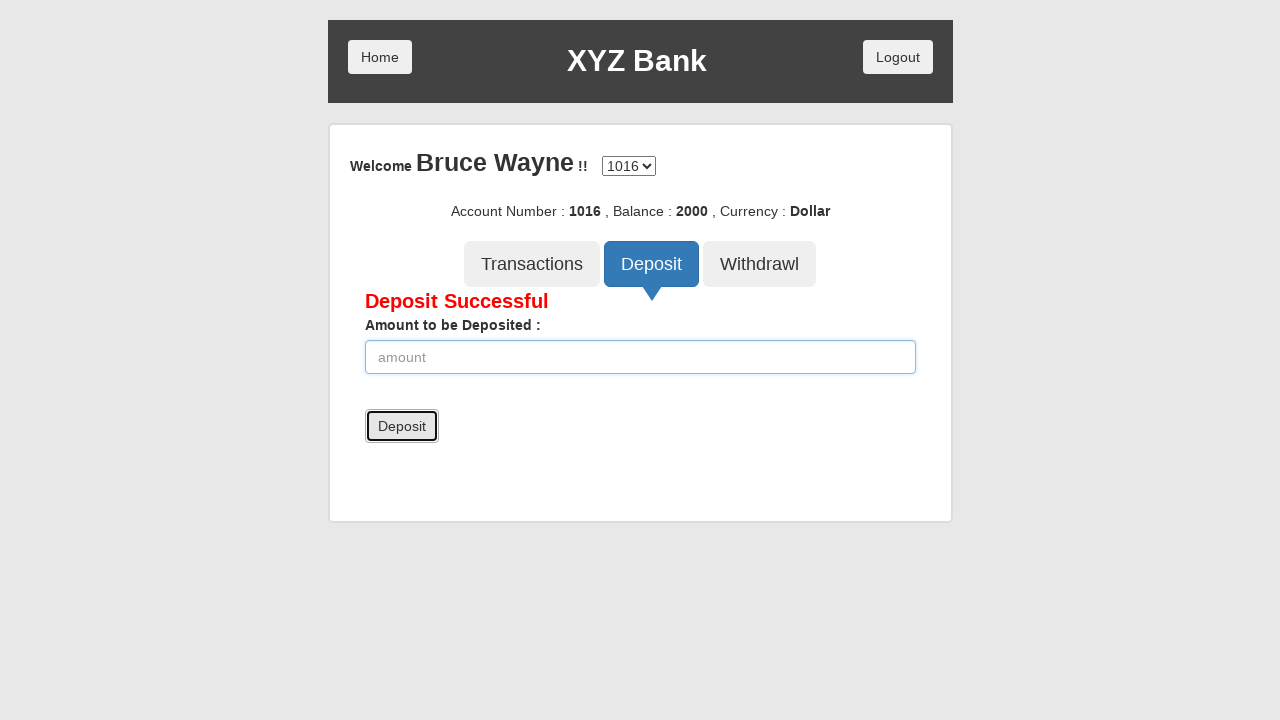

Clicked Withdraw tab at (760, 264) on xpath=/html/body/div/div/div[2]/div/div[3]/button[3]
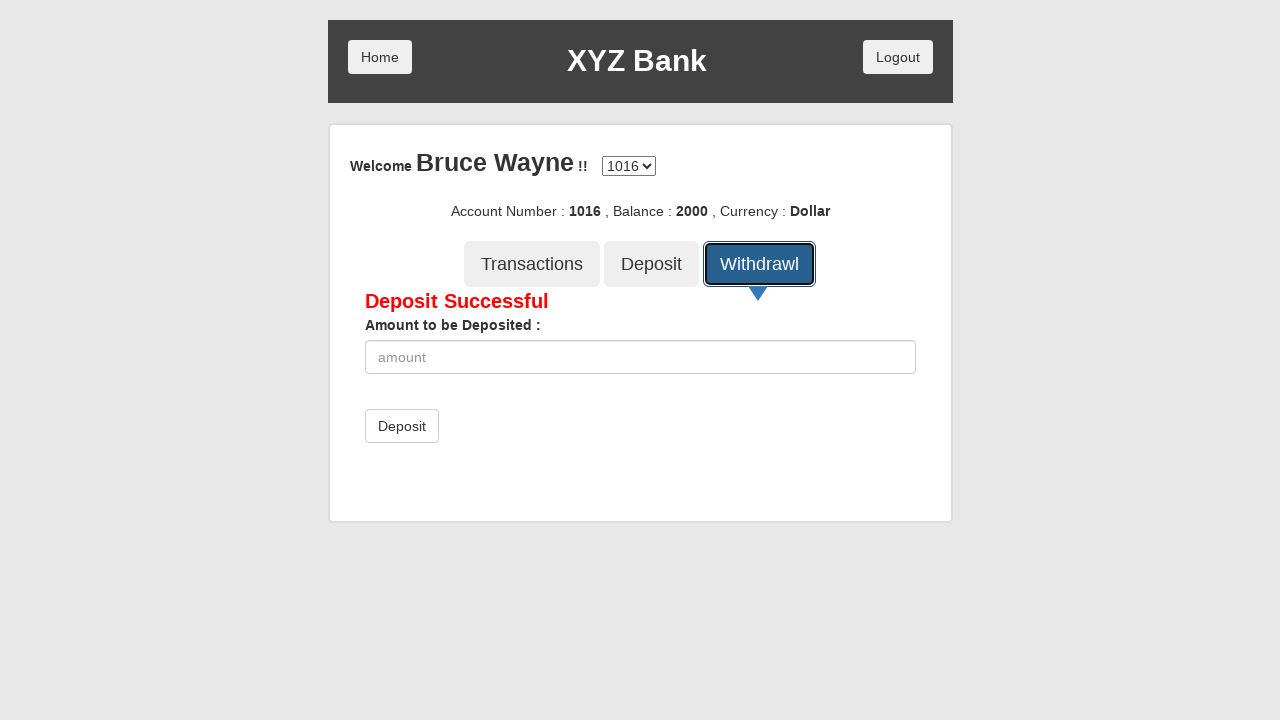

Waited 500ms for Withdraw tab to load
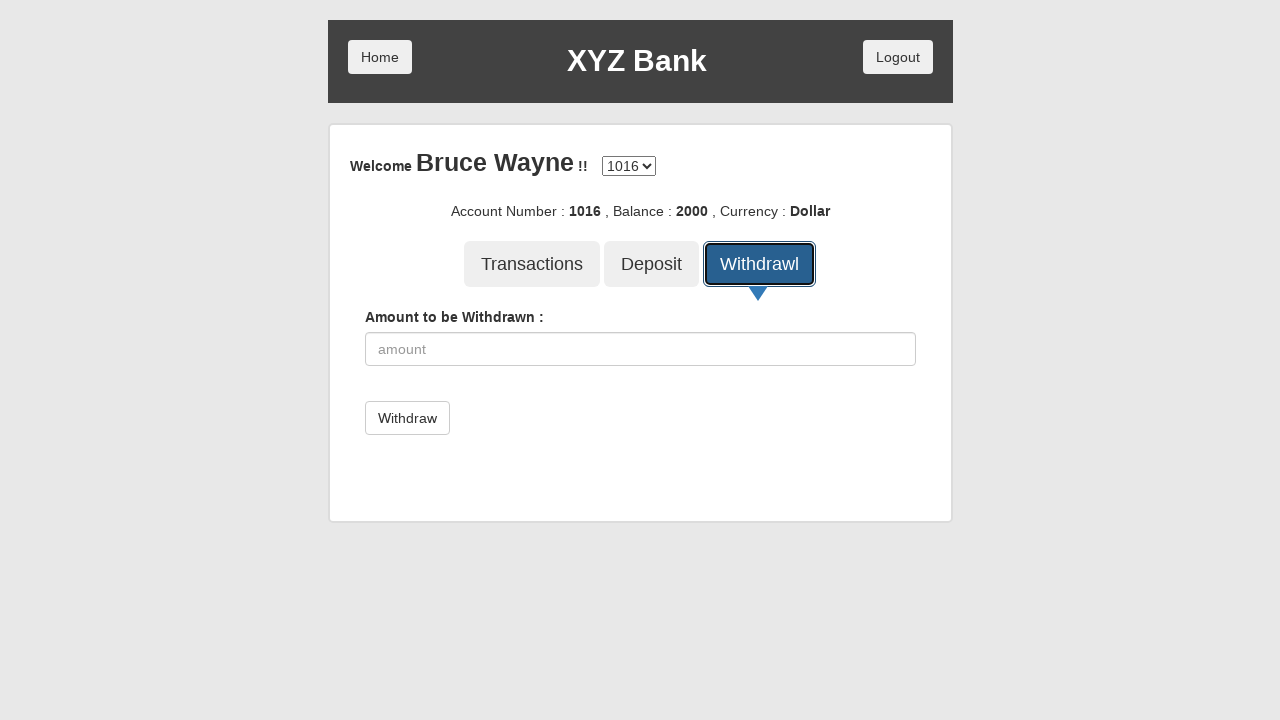

Entered withdrawal amount '500' on xpath=/html/body/div/div/div[2]/div/div[4]/div/form/div/input
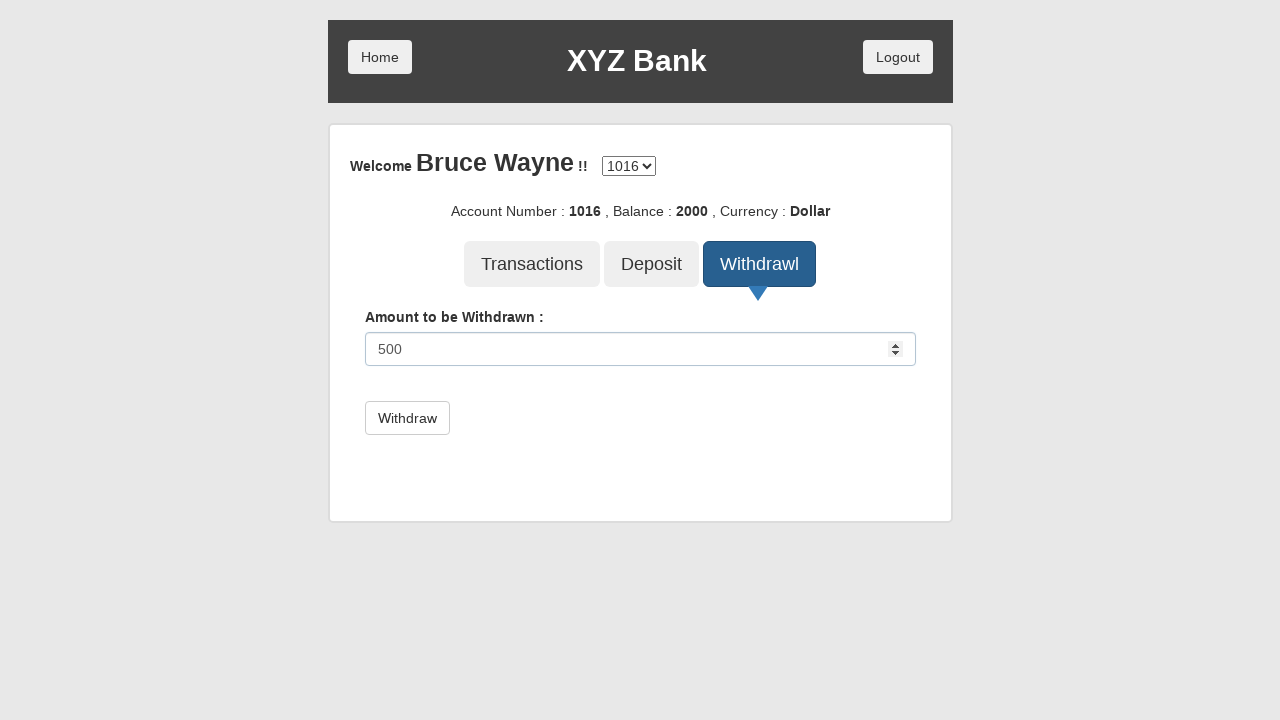

Clicked Withdraw button to withdraw 500 at (407, 418) on xpath=/html/body/div/div/div[2]/div/div[4]/div/form/button
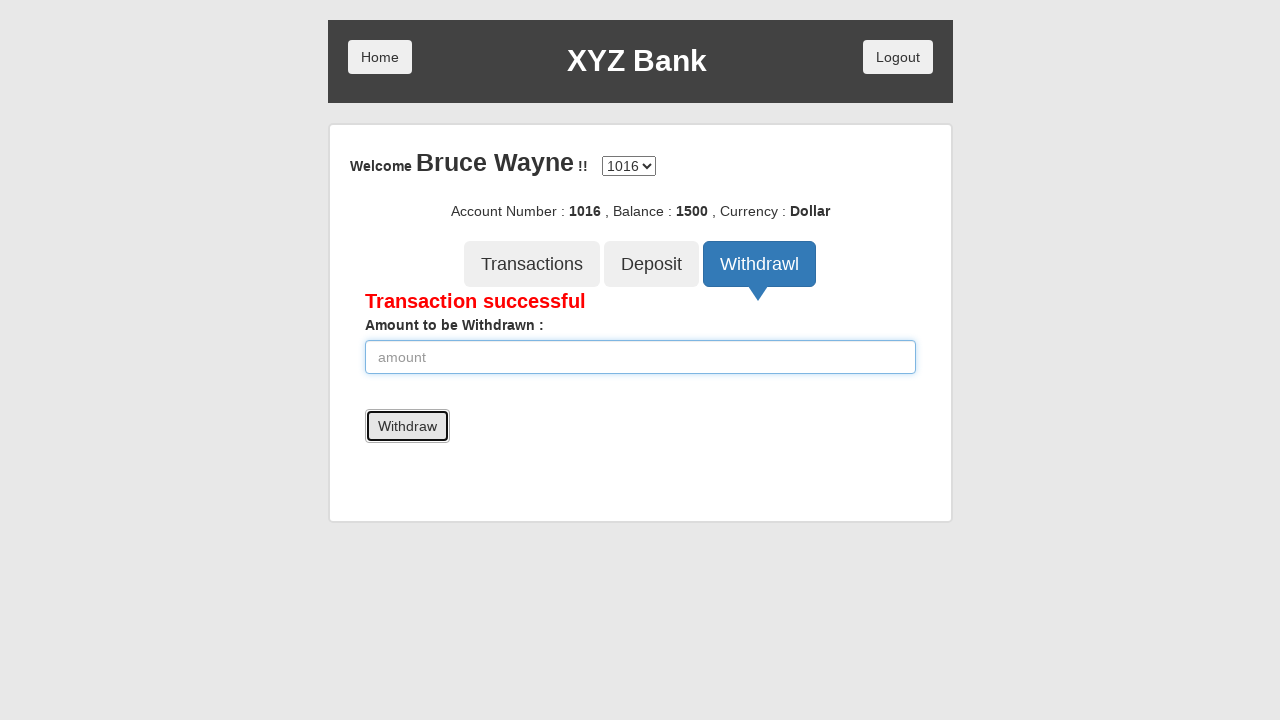

Waited 1000ms for withdrawal confirmation
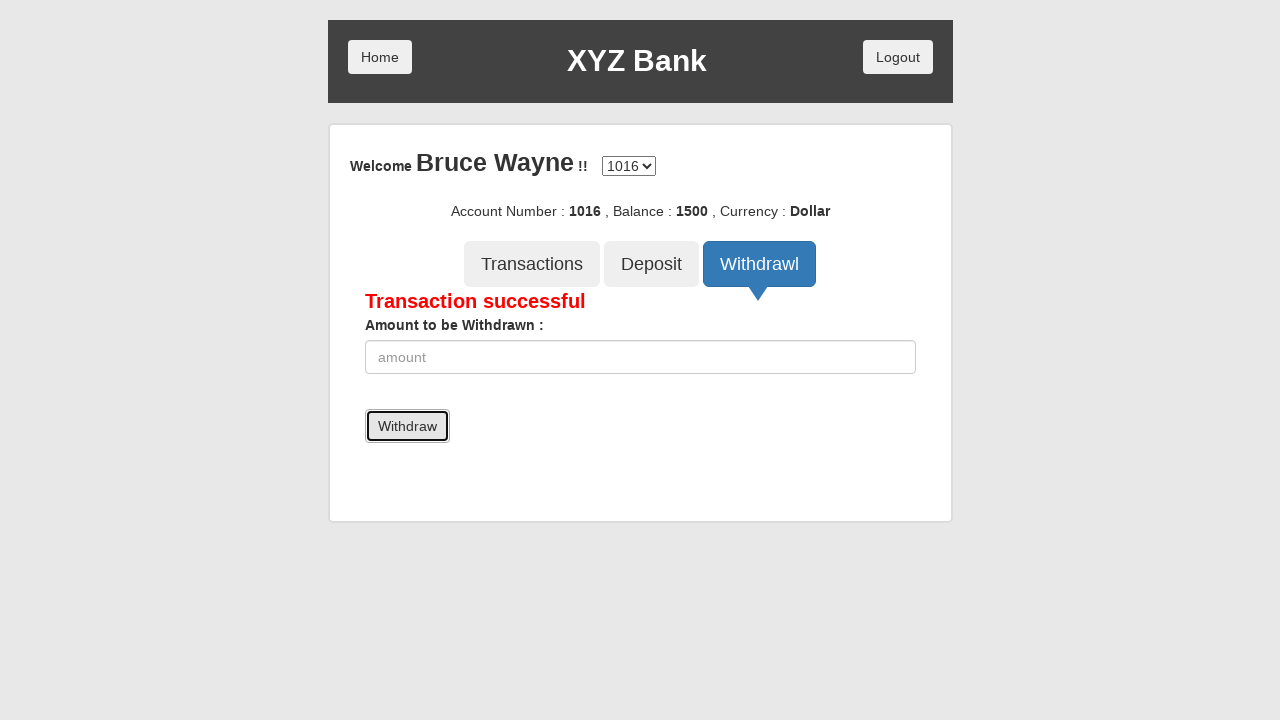

Clicked Withdraw tab again at (760, 264) on xpath=/html/body/div/div/div[2]/div/div[3]/button[3]
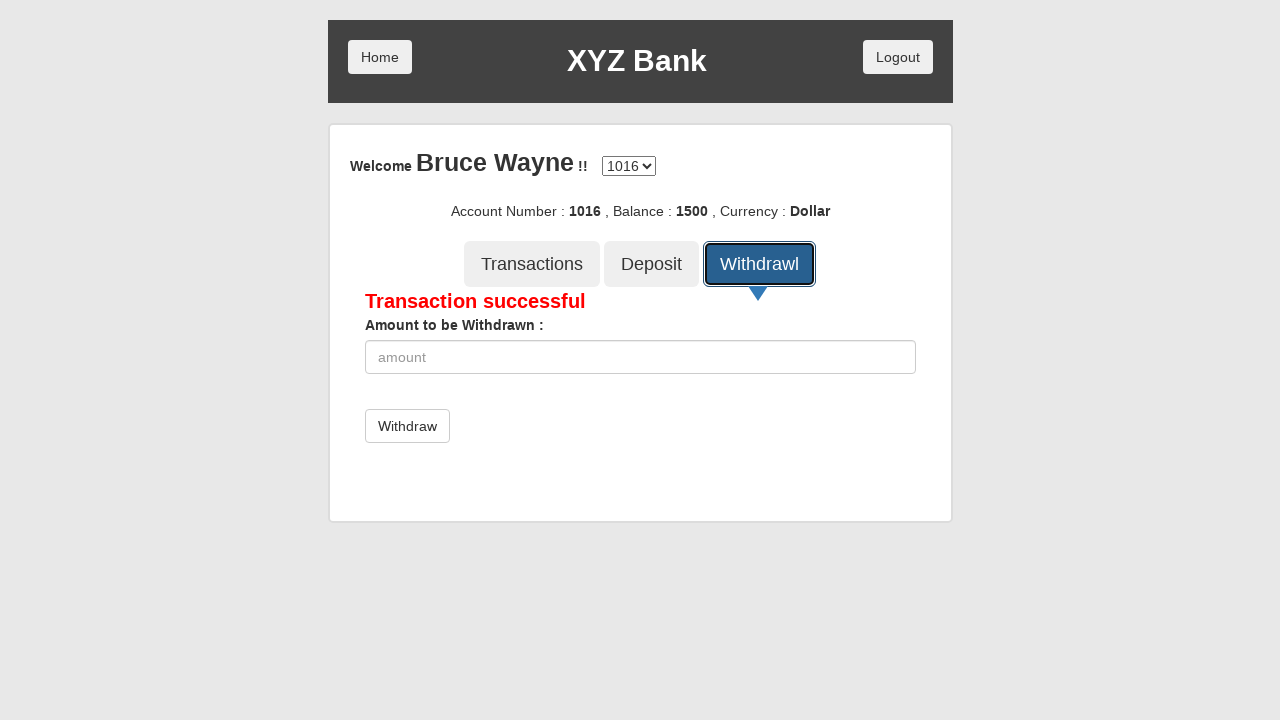

Entered withdrawal amount '10000' (exceeds balance) on xpath=/html/body/div/div/div[2]/div/div[4]/div/form/div/input
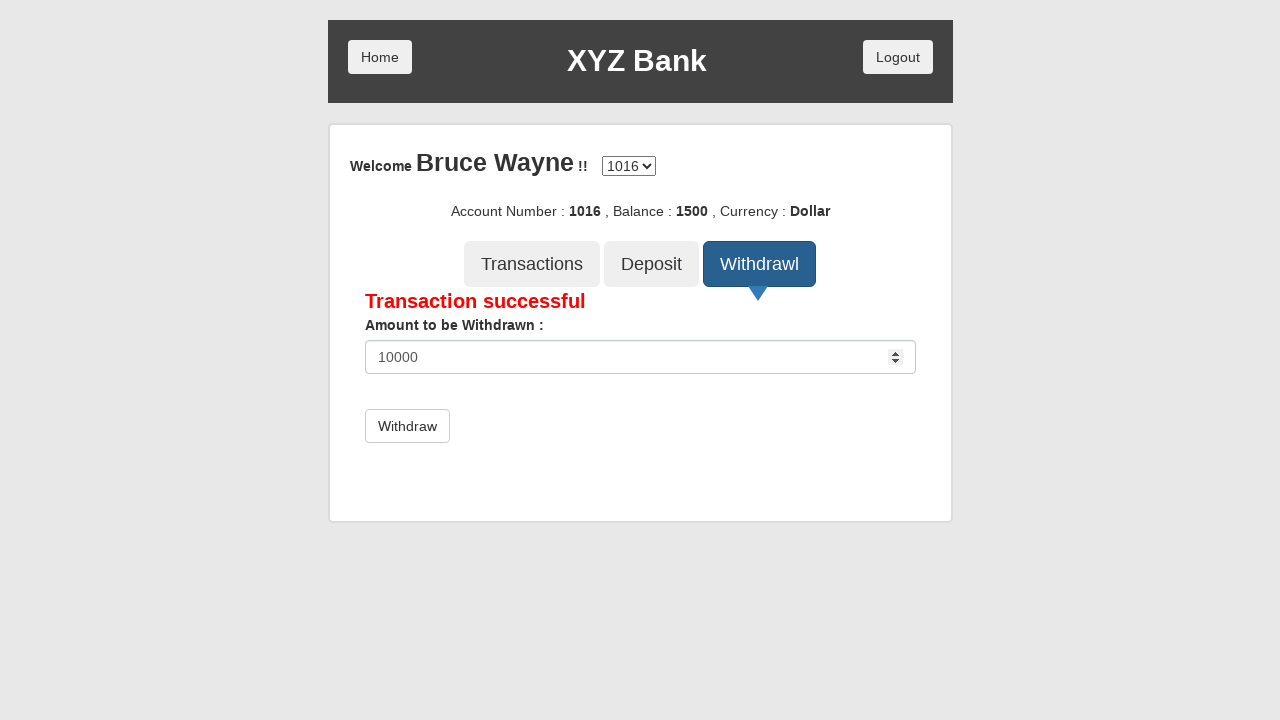

Clicked Withdraw button to attempt withdrawal exceeding balance at (407, 426) on xpath=/html/body/div/div/div[2]/div/div[4]/div/form/button
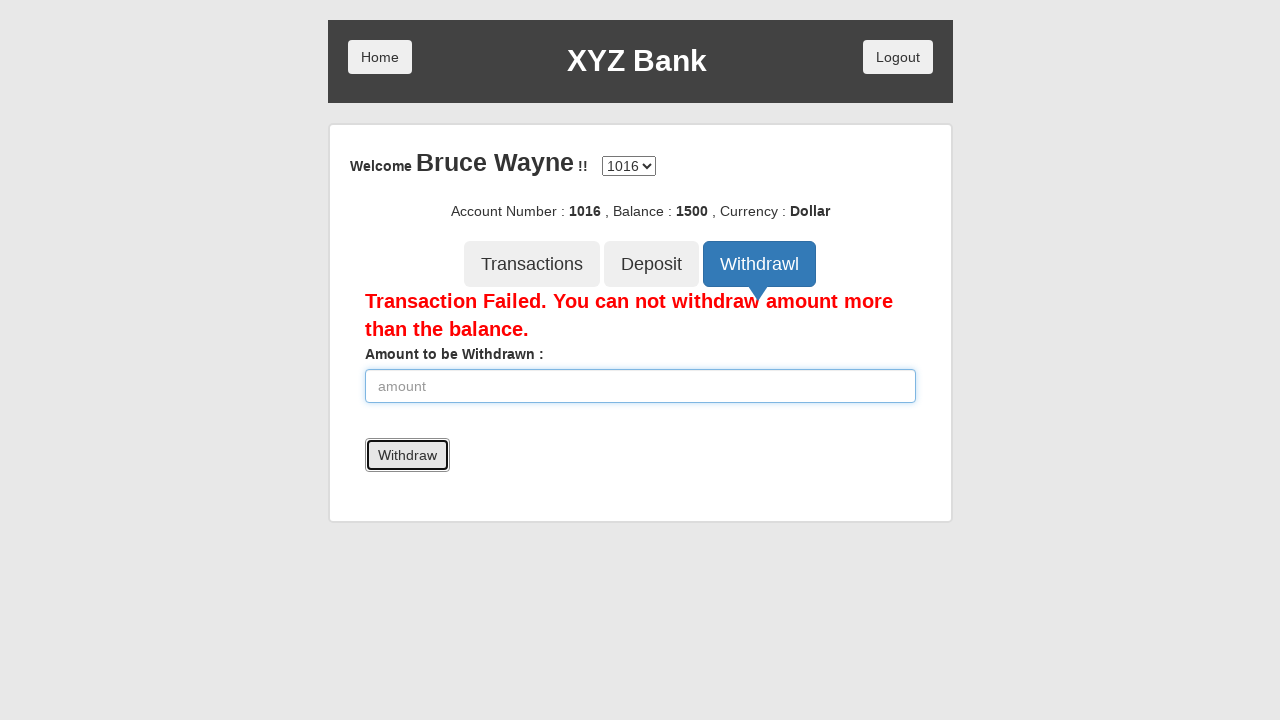

Clicked Transactions tab to view transaction history at (532, 264) on xpath=/html/body/div/div/div[2]/div/div[3]/button[1]
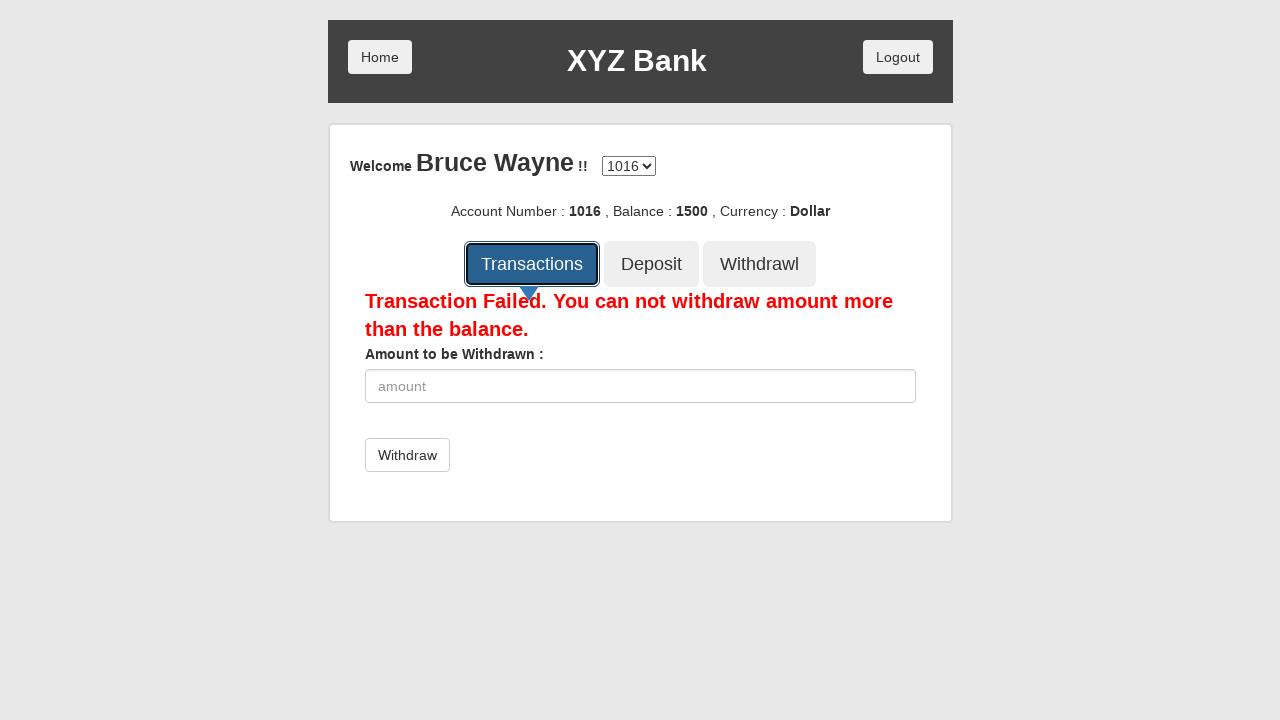

Waited for transactions table to load with transaction data
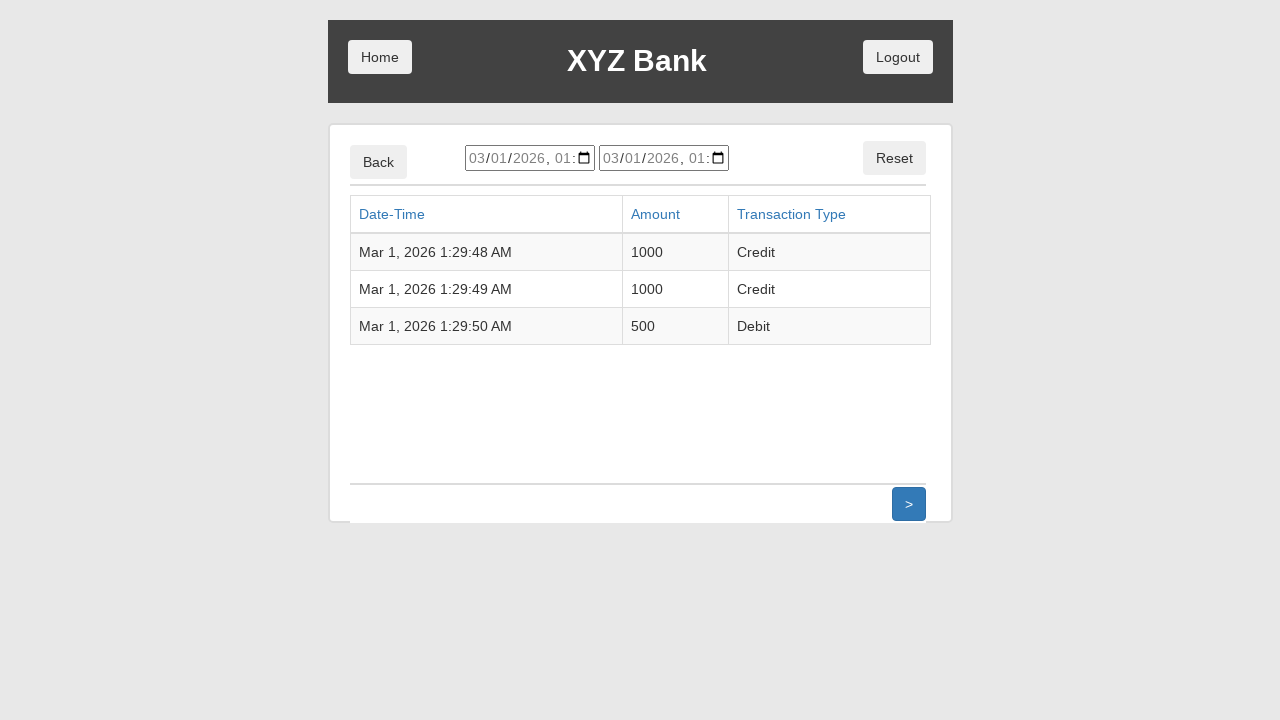

Clicked Logout button to end session at (898, 57) on xpath=/html/body/div/div/div[1]/button[2]
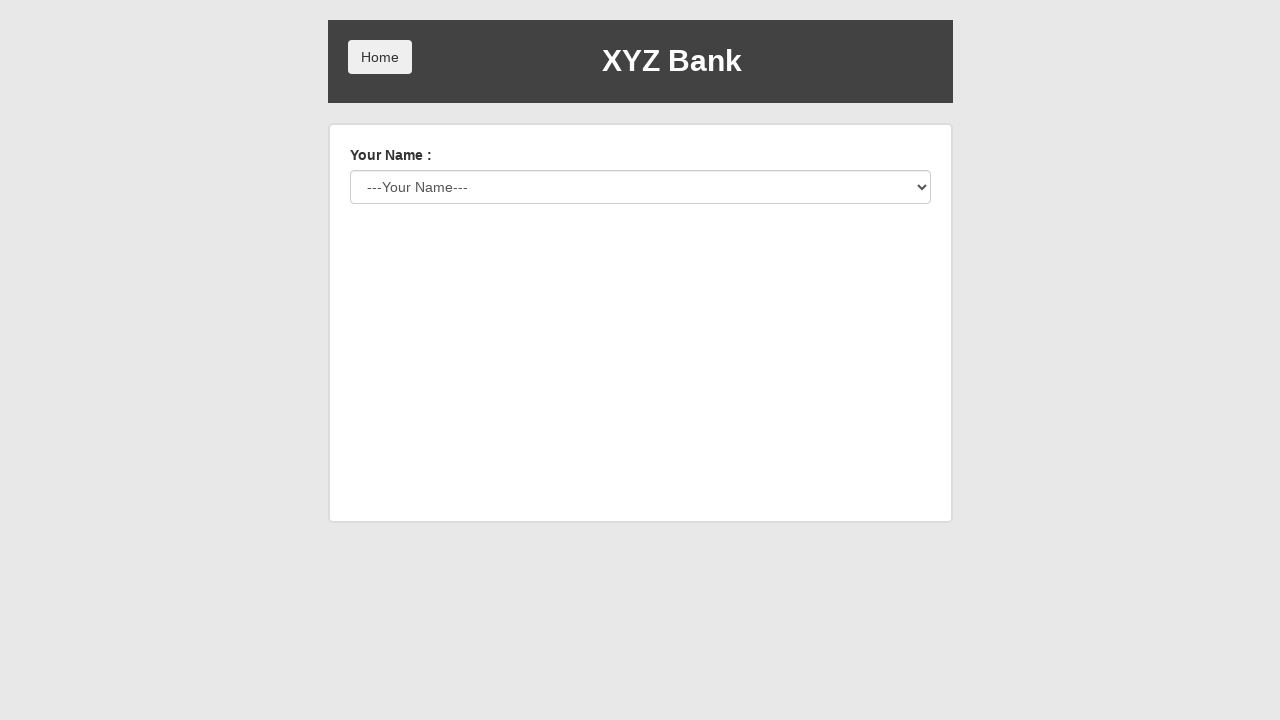

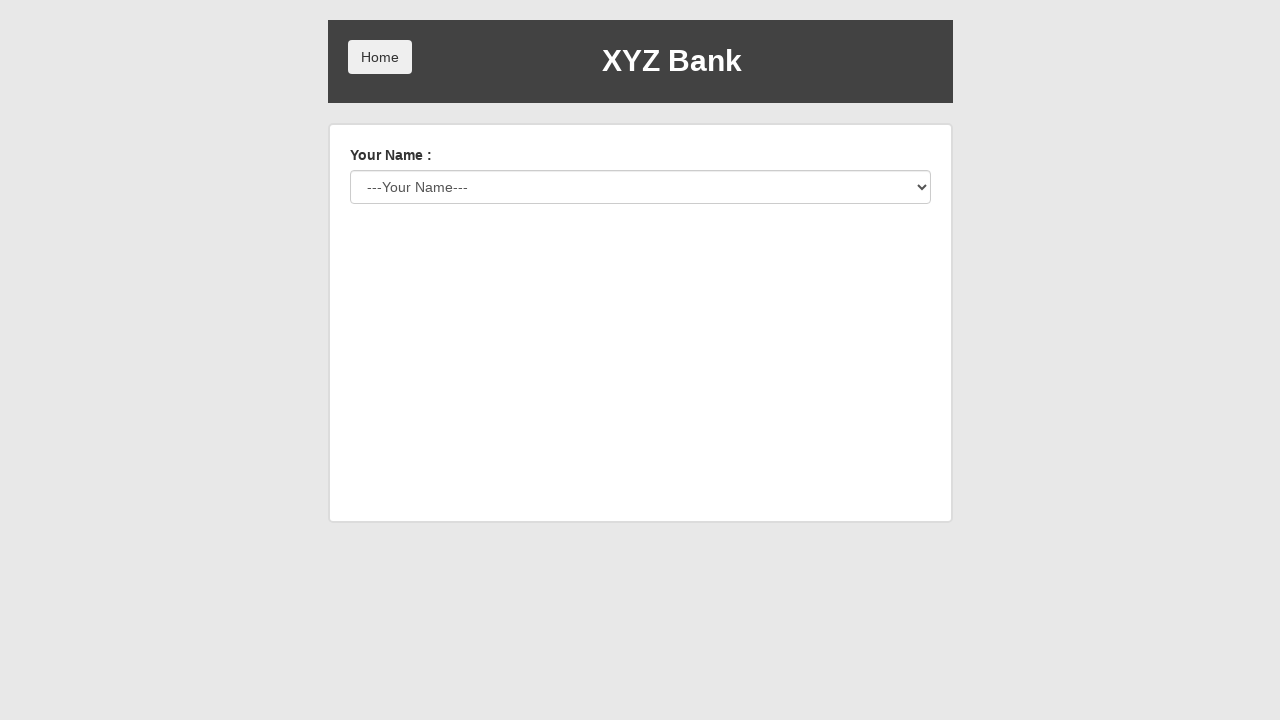